Navigates to an OpenCart demo site and waits for the page to load, verifying page elements can be found.

Starting URL: https://naveenautomationlabs.com/opencart/

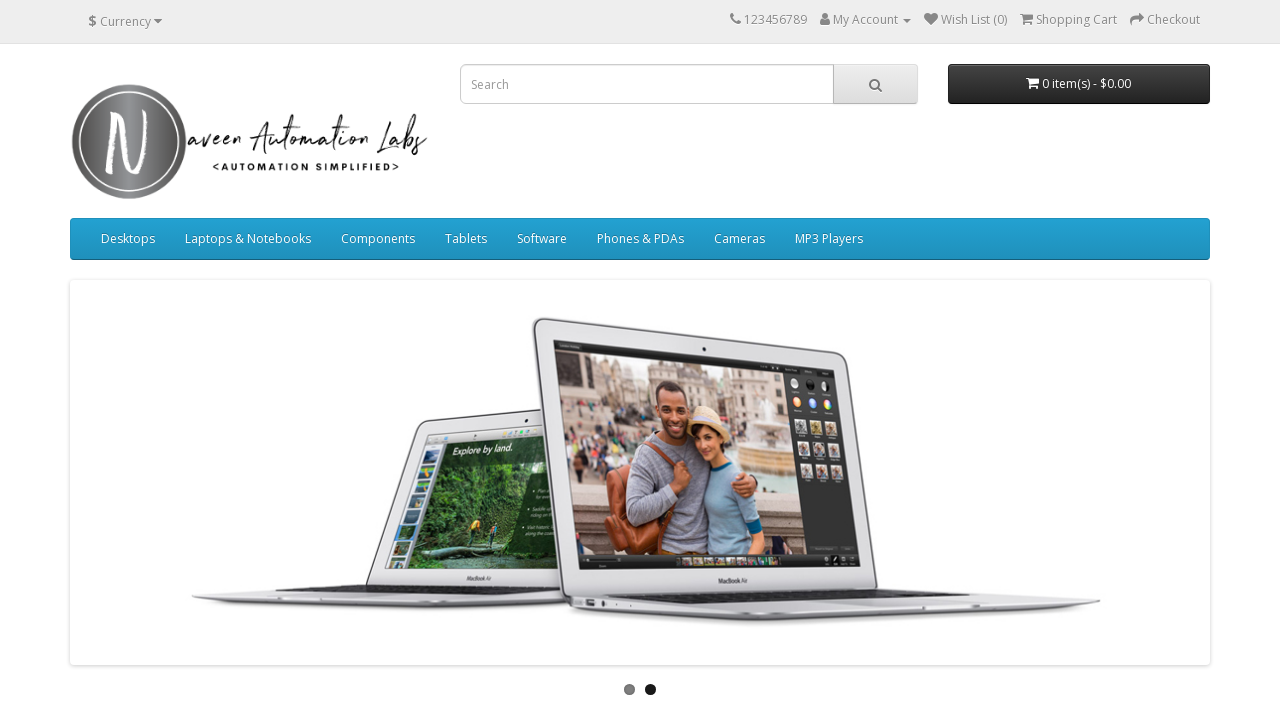

Navigated to OpenCart demo site
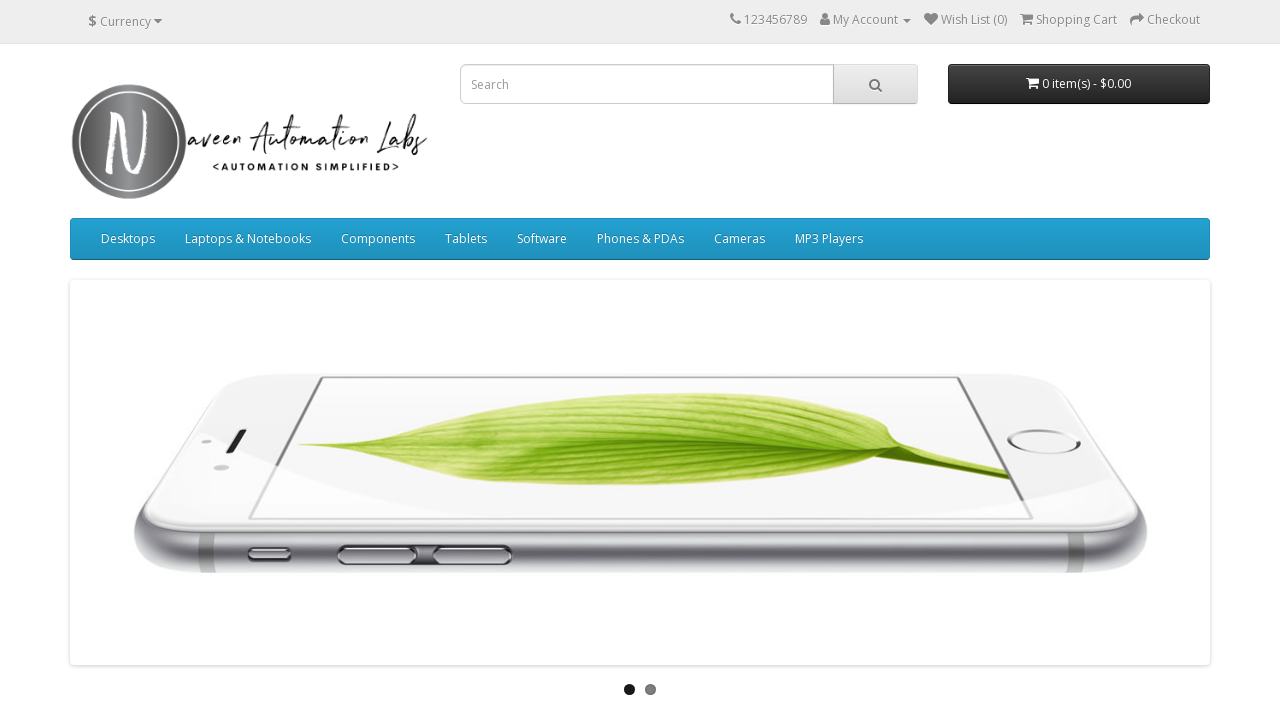

Wait for search input element - page loaded successfully
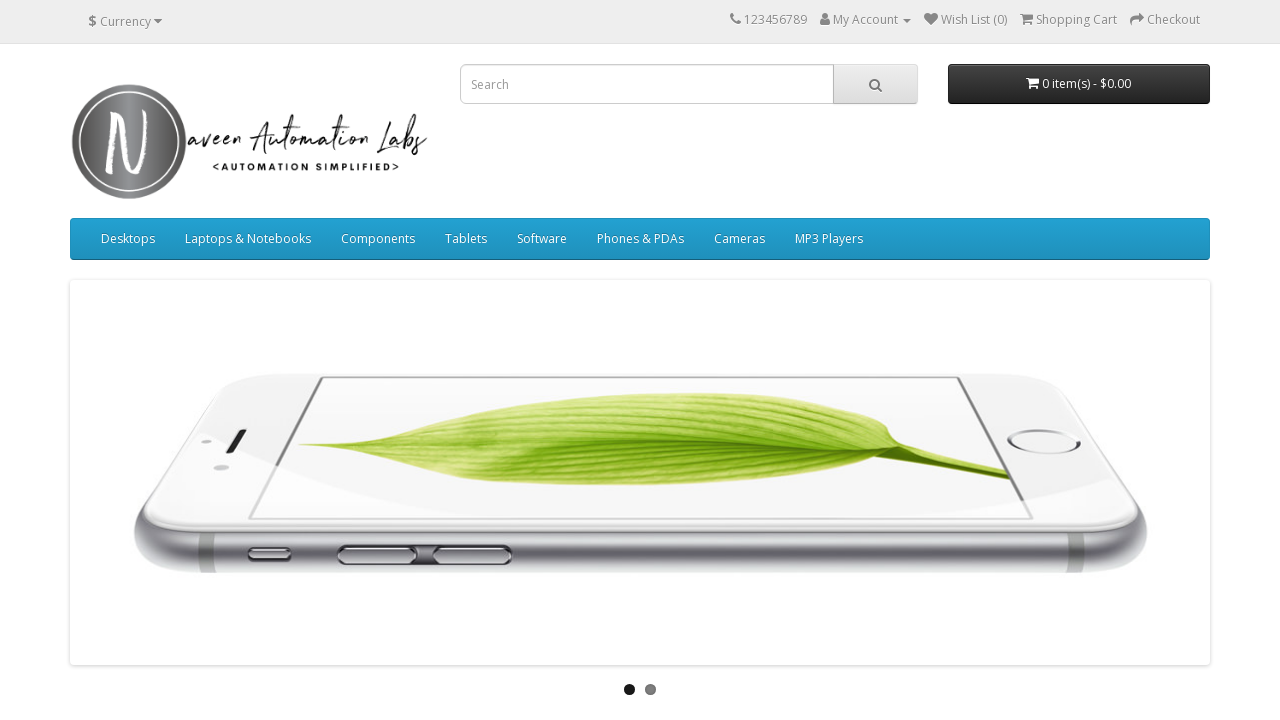

Filled search box with 'macbook' on input[name='search']
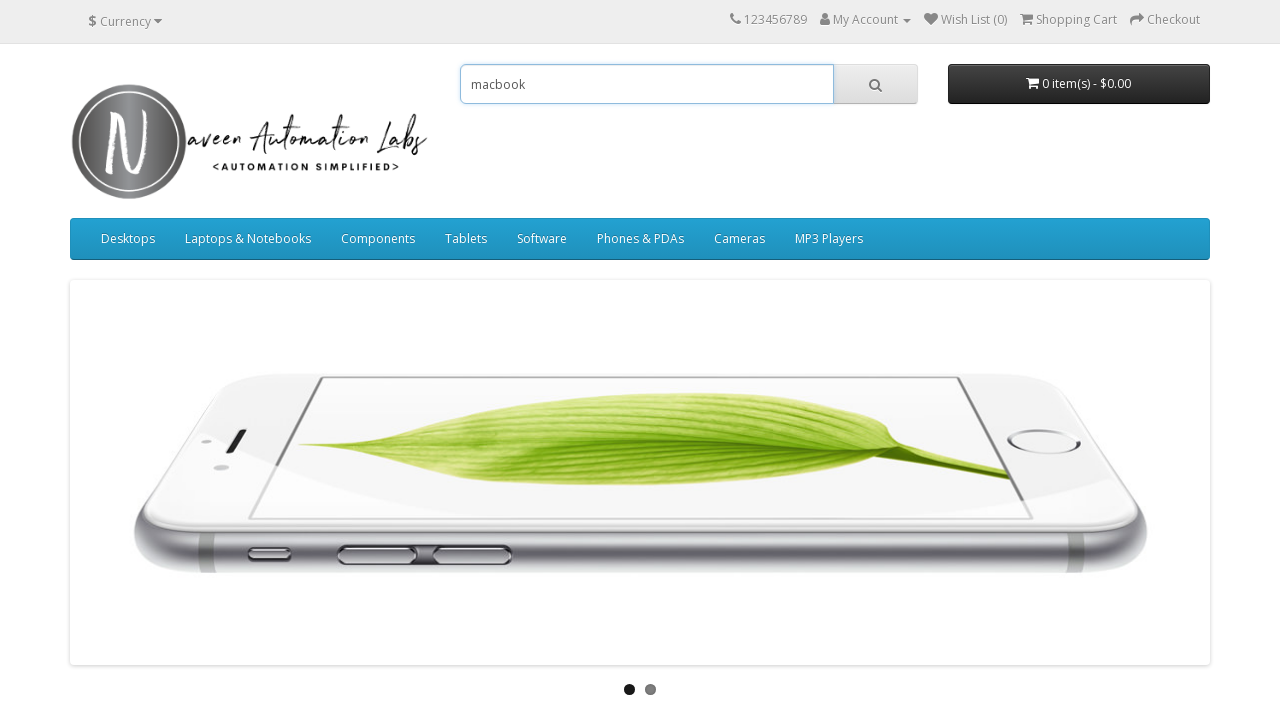

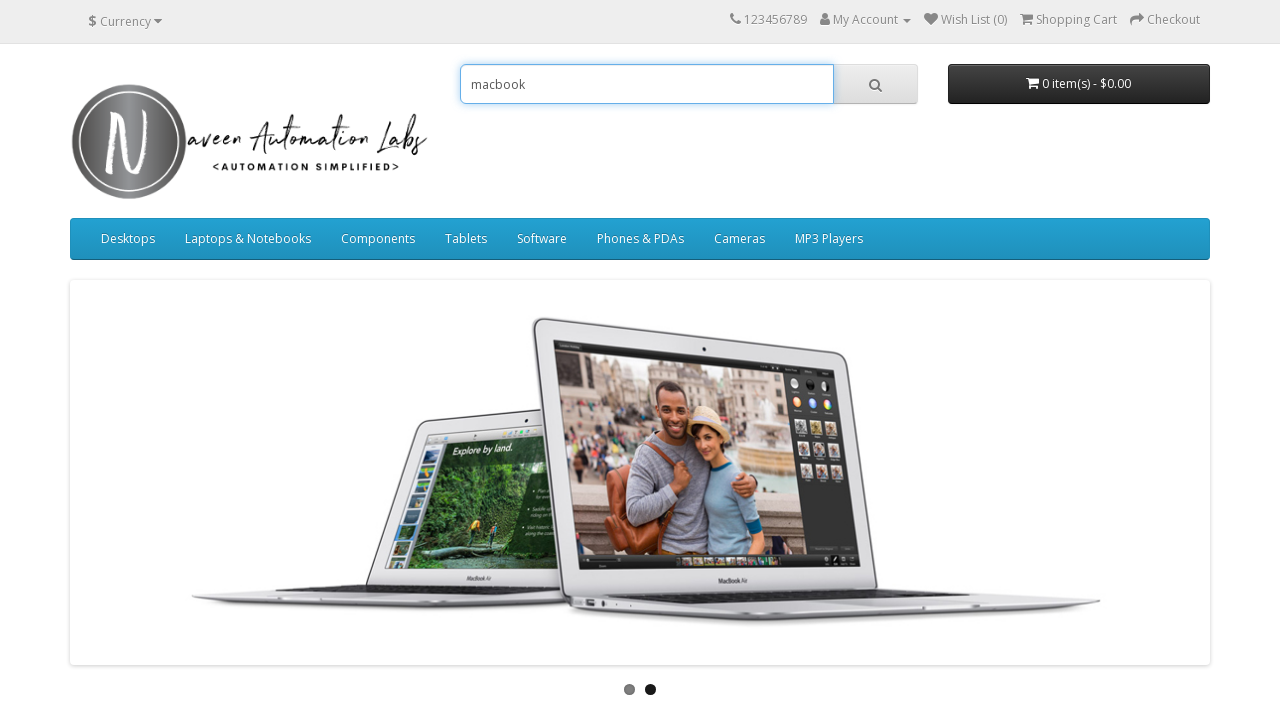